Tests form field focus functionality by focusing on the first name and last name input fields on a practice form

Starting URL: https://demoqa.com/automation-practice-form

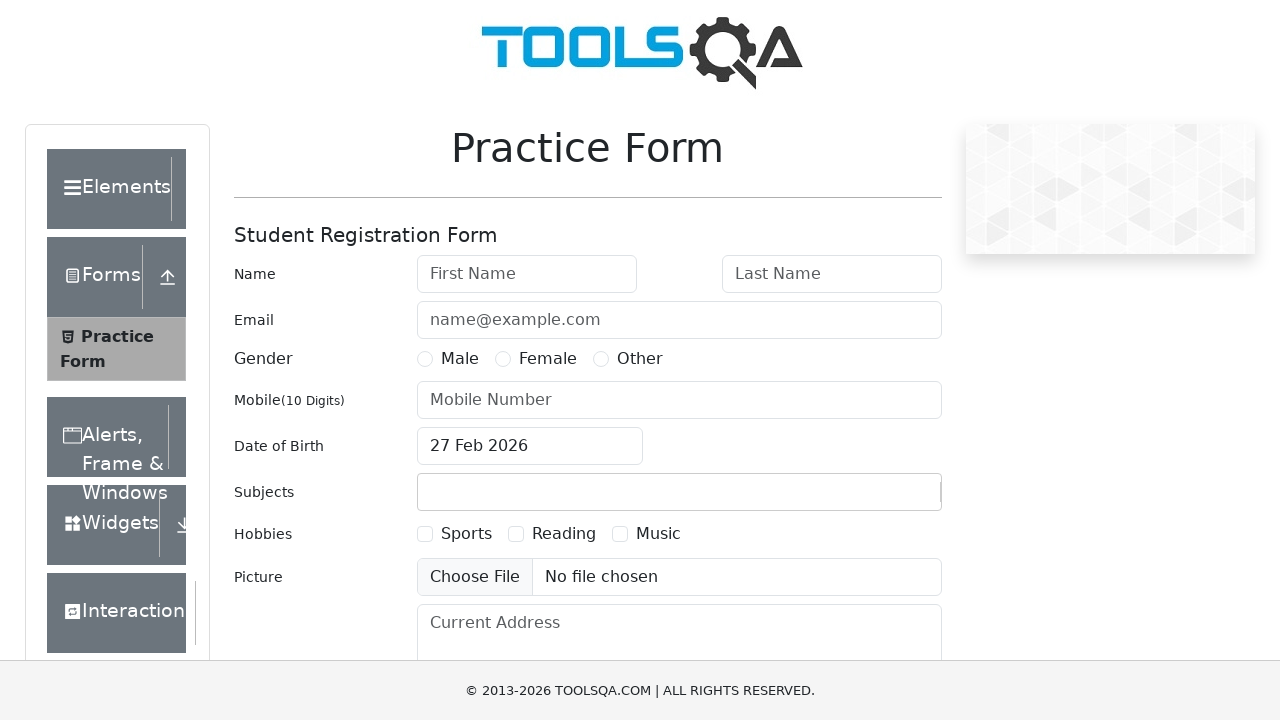

Page fully loaded and network idle
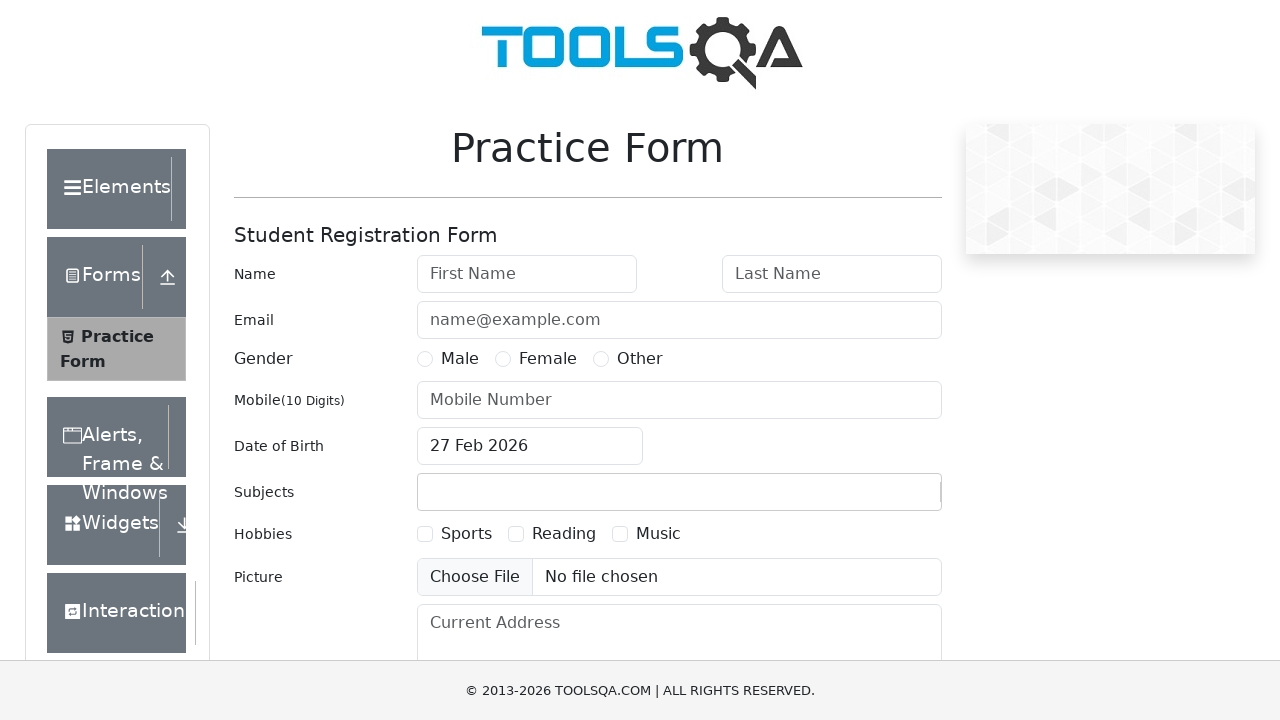

Focused on first name input field on #firstName
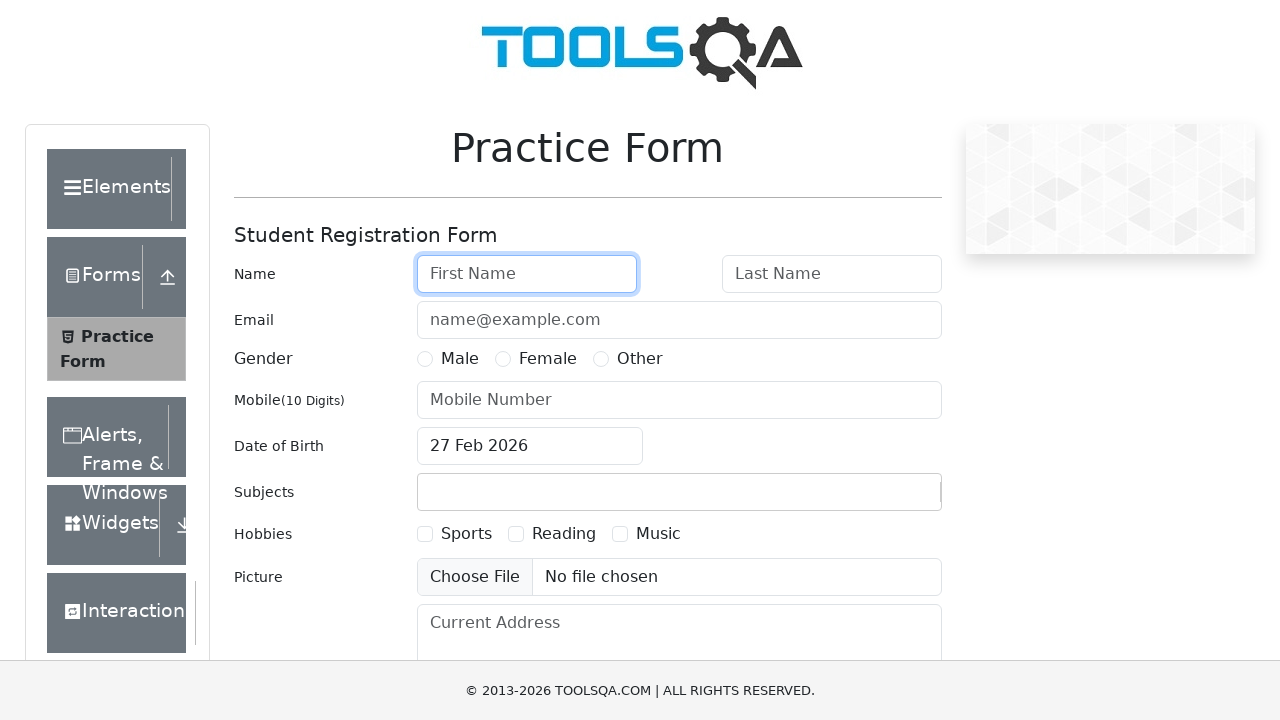

Focused on last name input field on #lastName
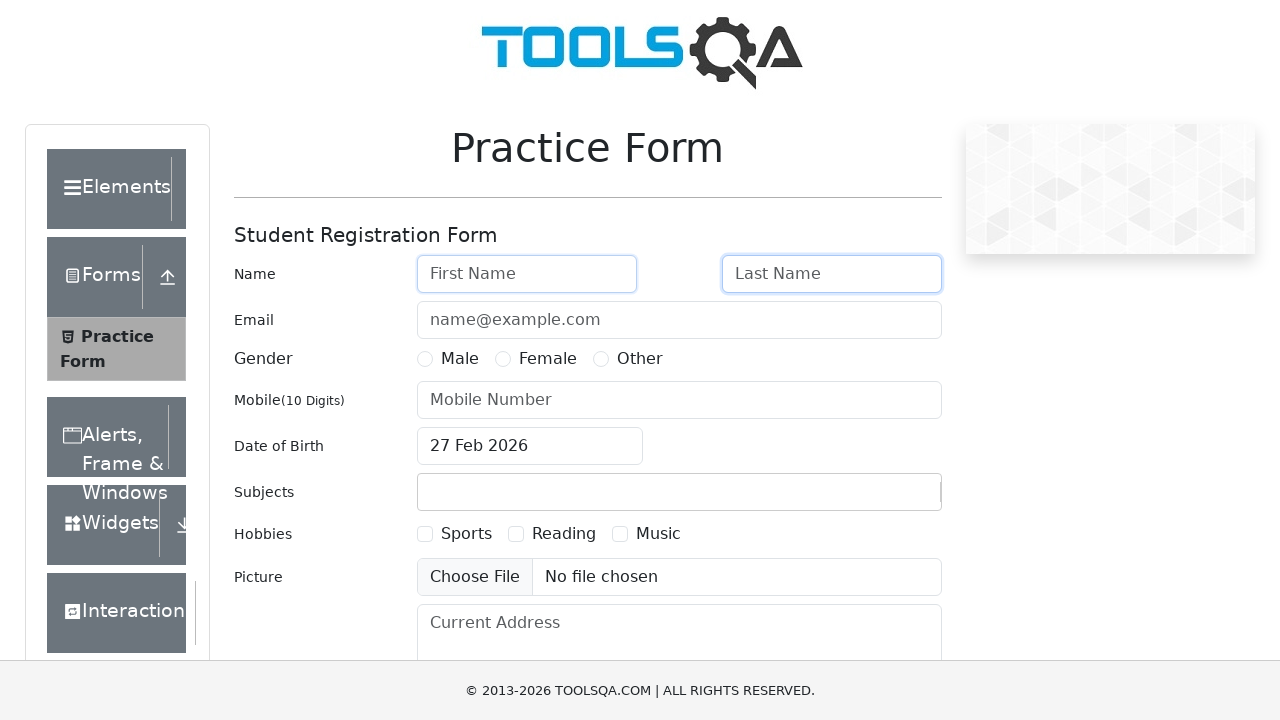

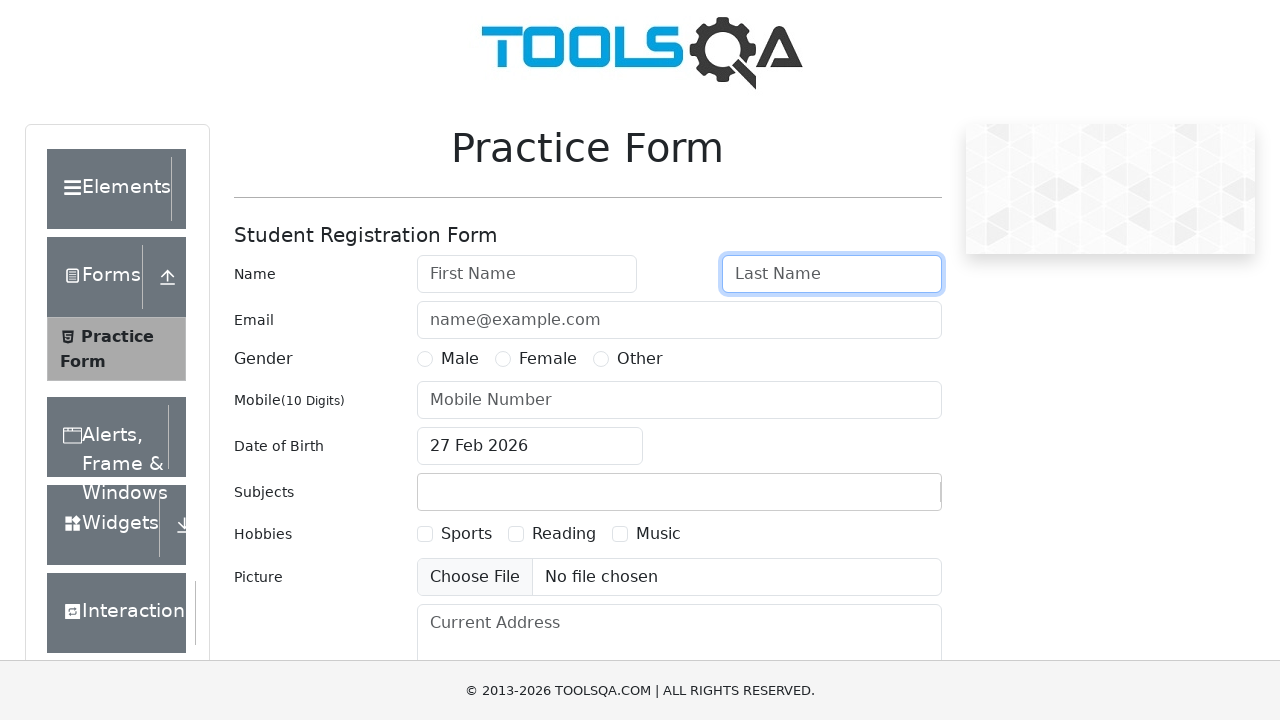